Tests clicking the Docs tab on the Hugging Face home page to verify navigation works correctly

Starting URL: https://huggingface.co/

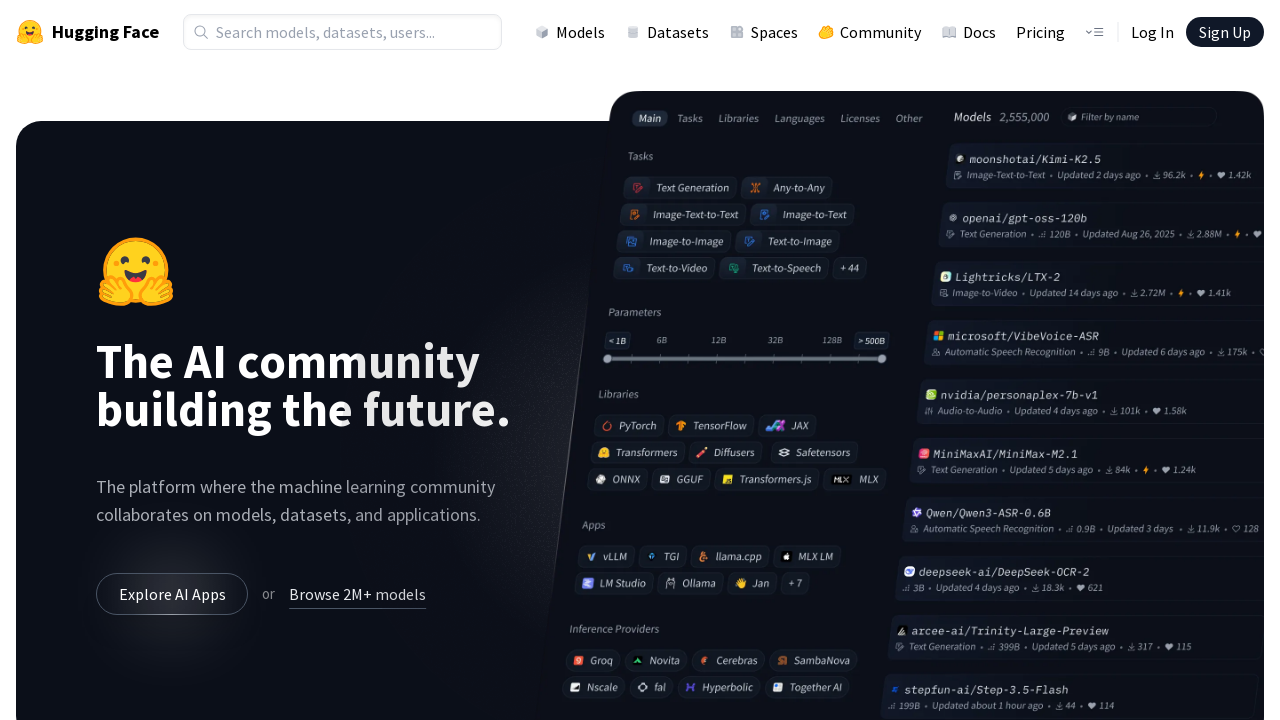

Clicked the Docs tab in the navigation at (968, 32) on a[href='/docs']
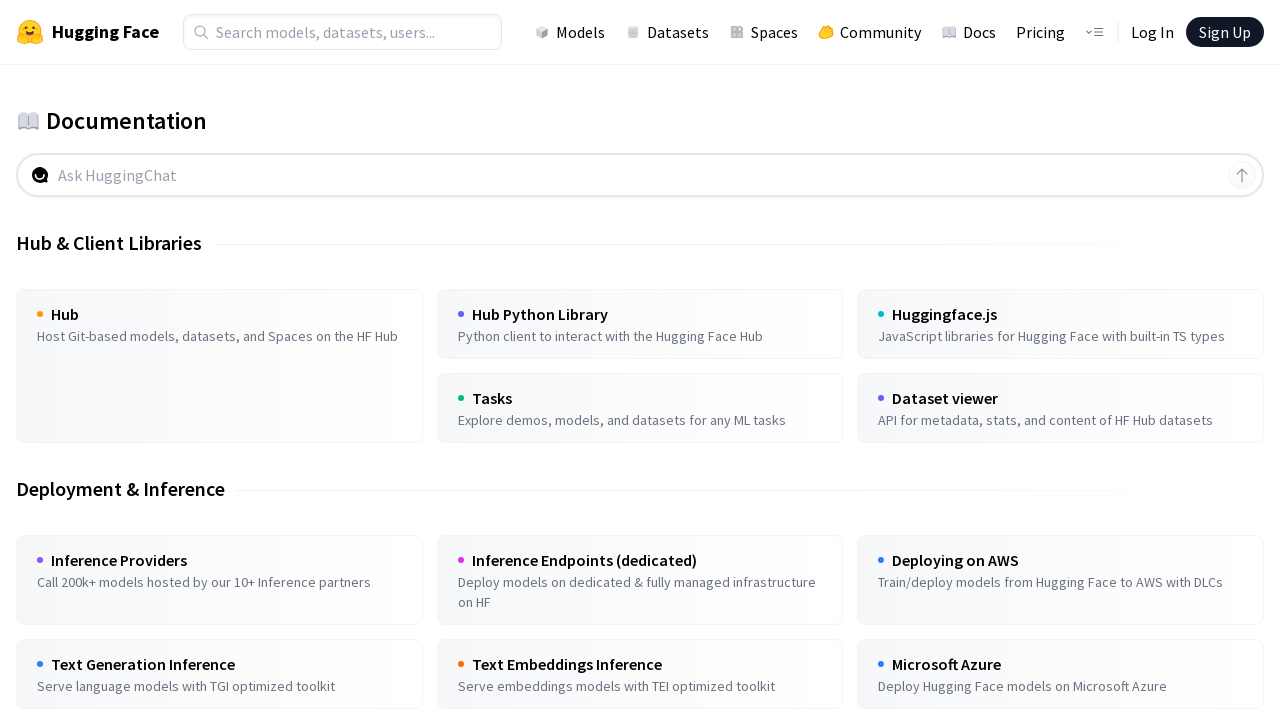

Waited for navigation to complete and page to reach networkidle state
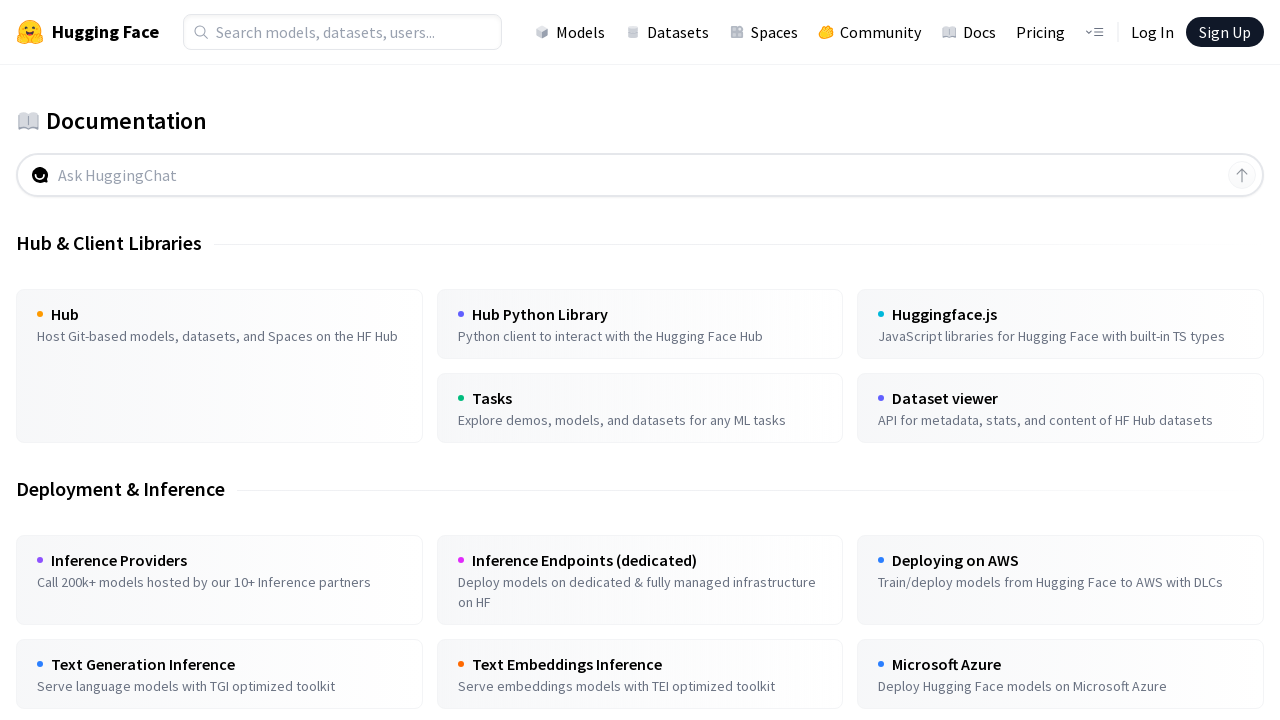

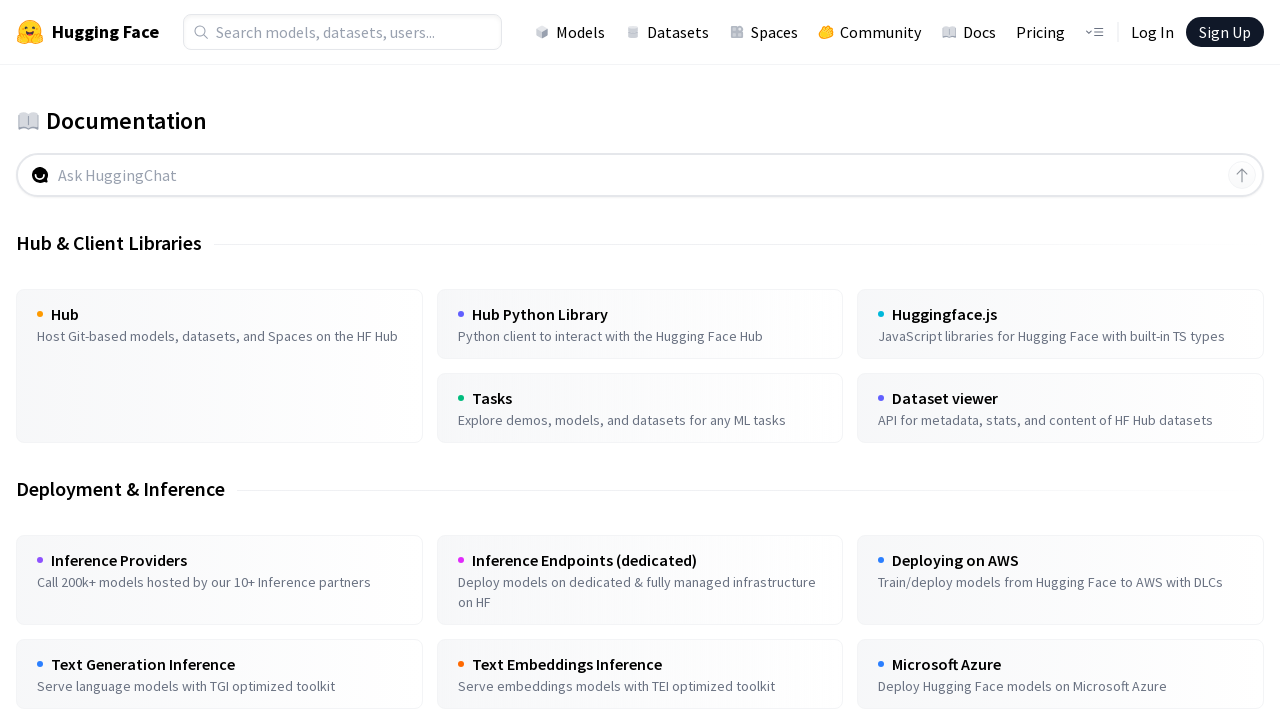